Navigates to the Selectable interaction page in the Interactions section.

Starting URL: https://demoqa.com/

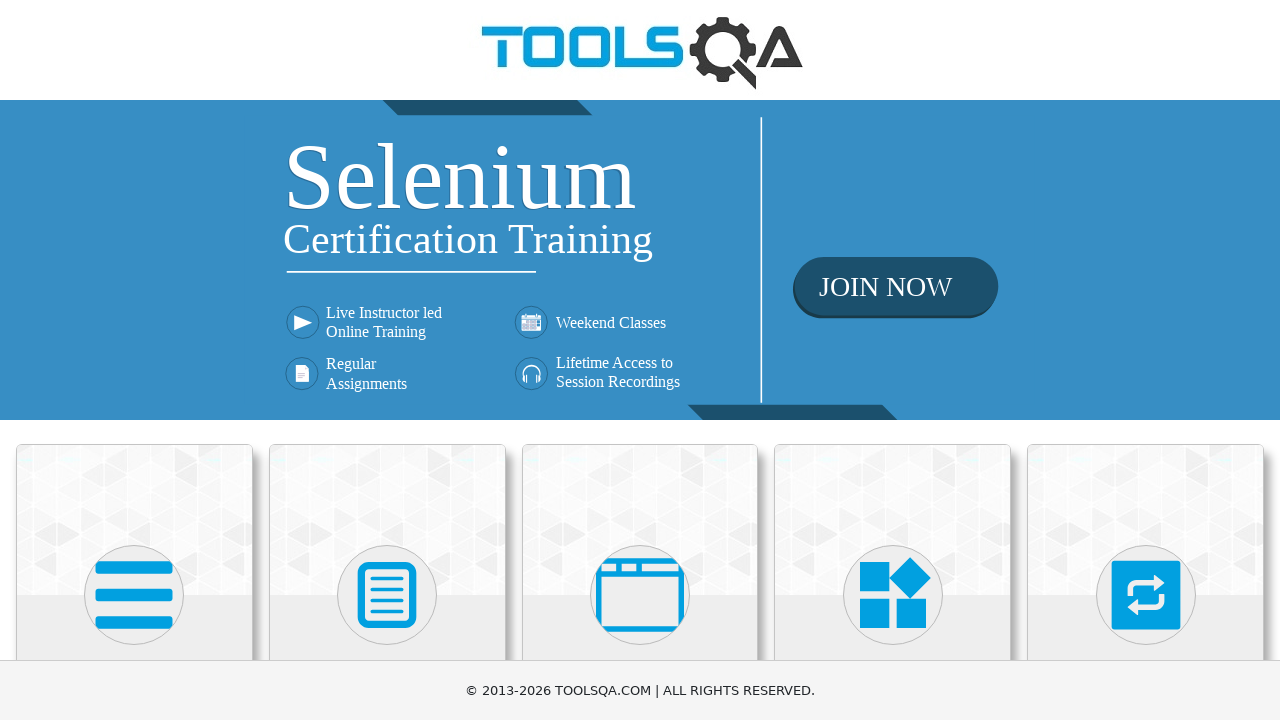

Clicked on Interactions category at (1146, 360) on xpath=//h5[contains(text(),'Interactions')]
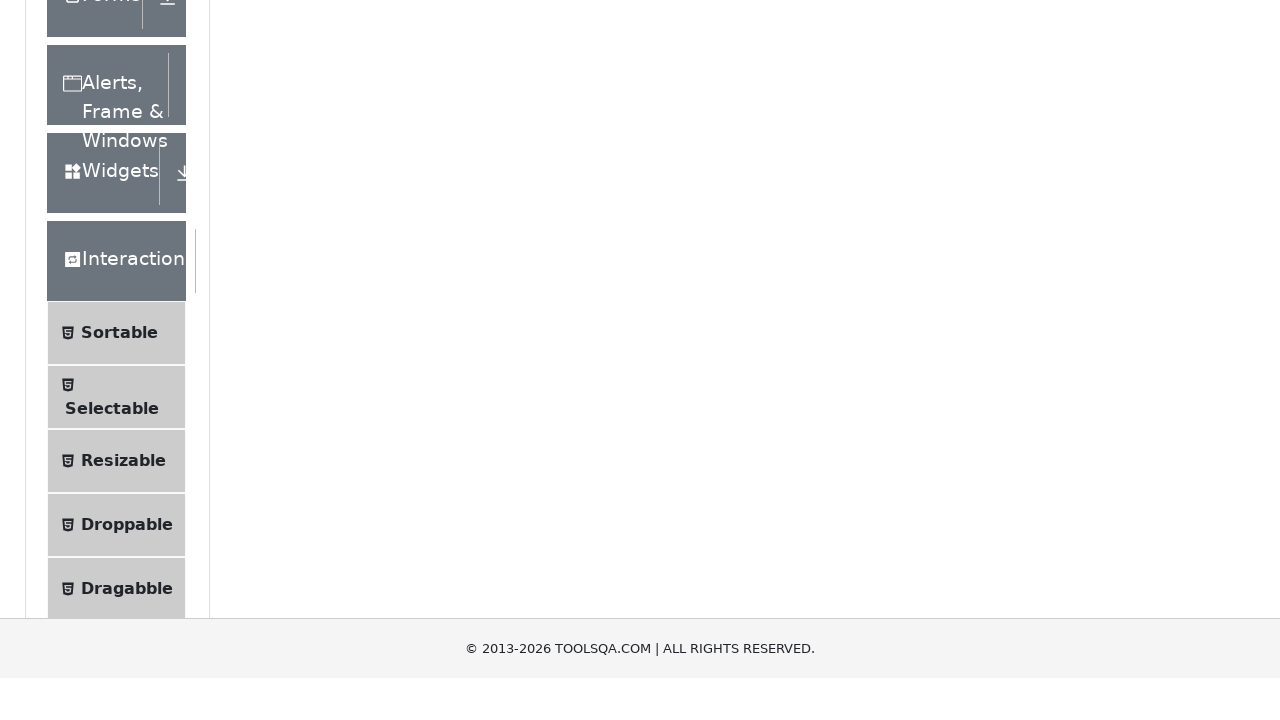

Clicked on Selectable menu item in Interactions section at (112, 360) on xpath=//span[@class='text' and contains(text(),'Selectable')]
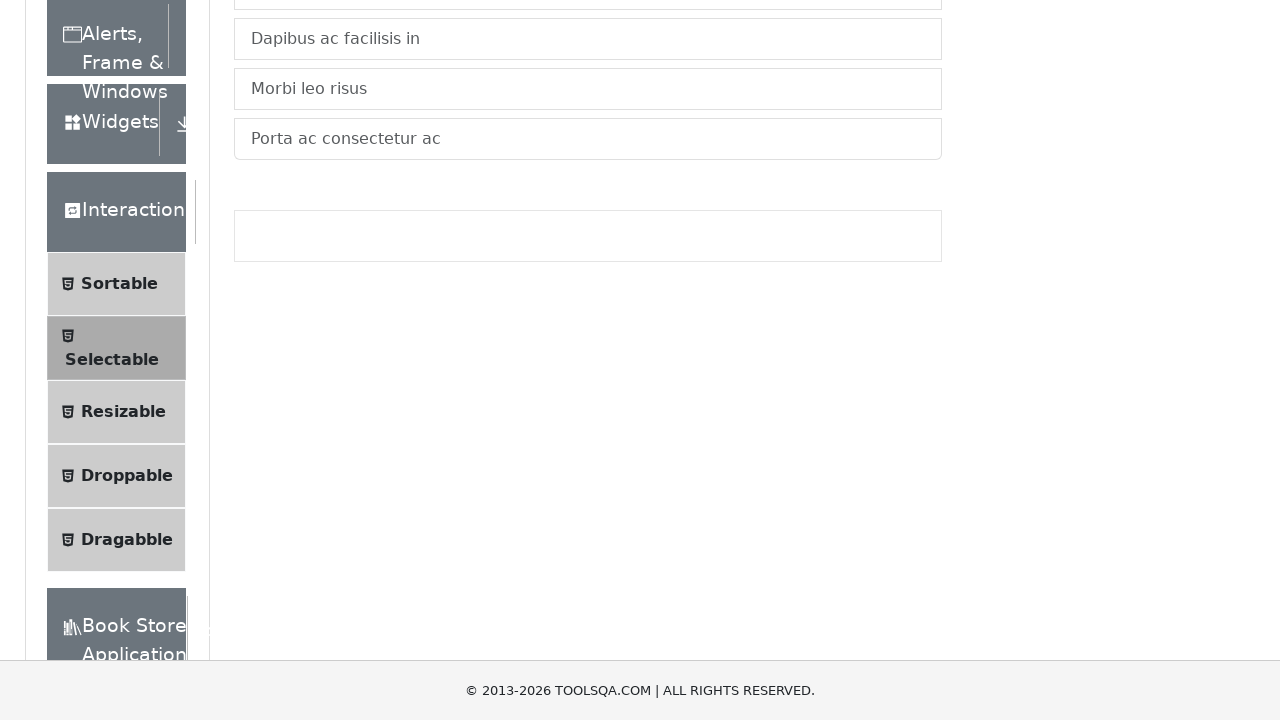

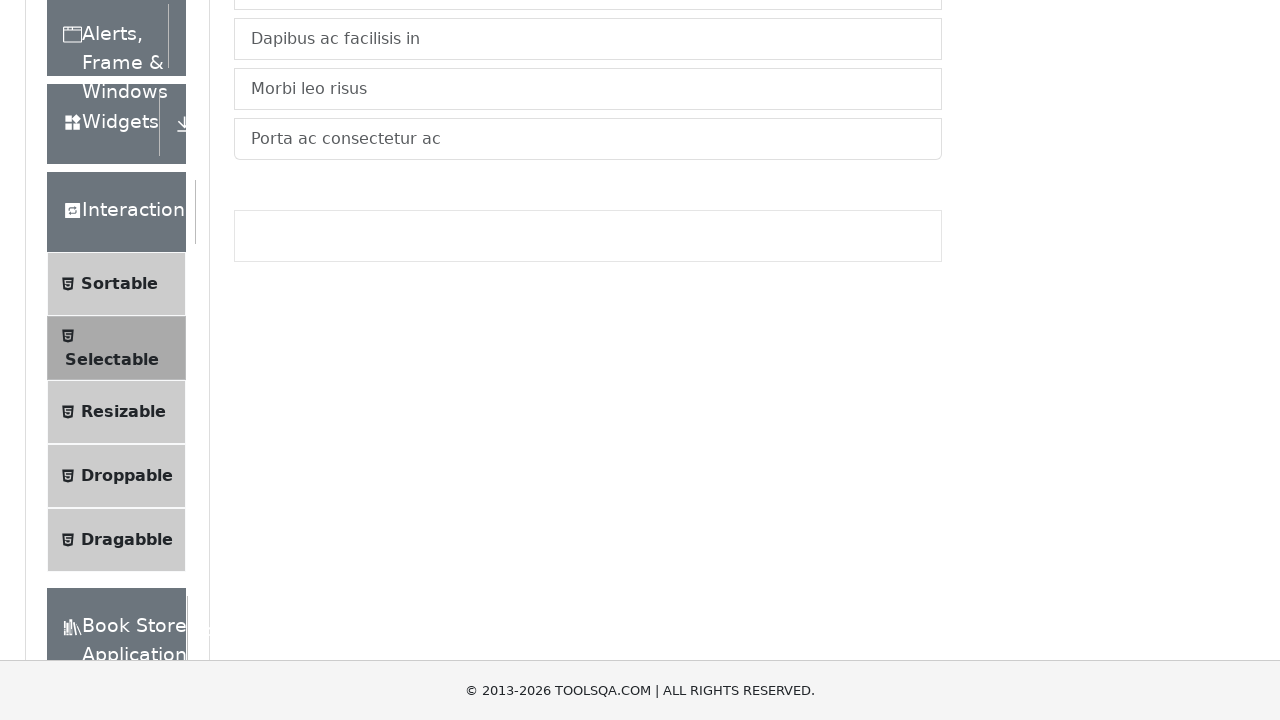